Tests sorting the Due column in descending order by clicking the column header twice and verifying the values are sorted in reverse order.

Starting URL: http://the-internet.herokuapp.com/tables

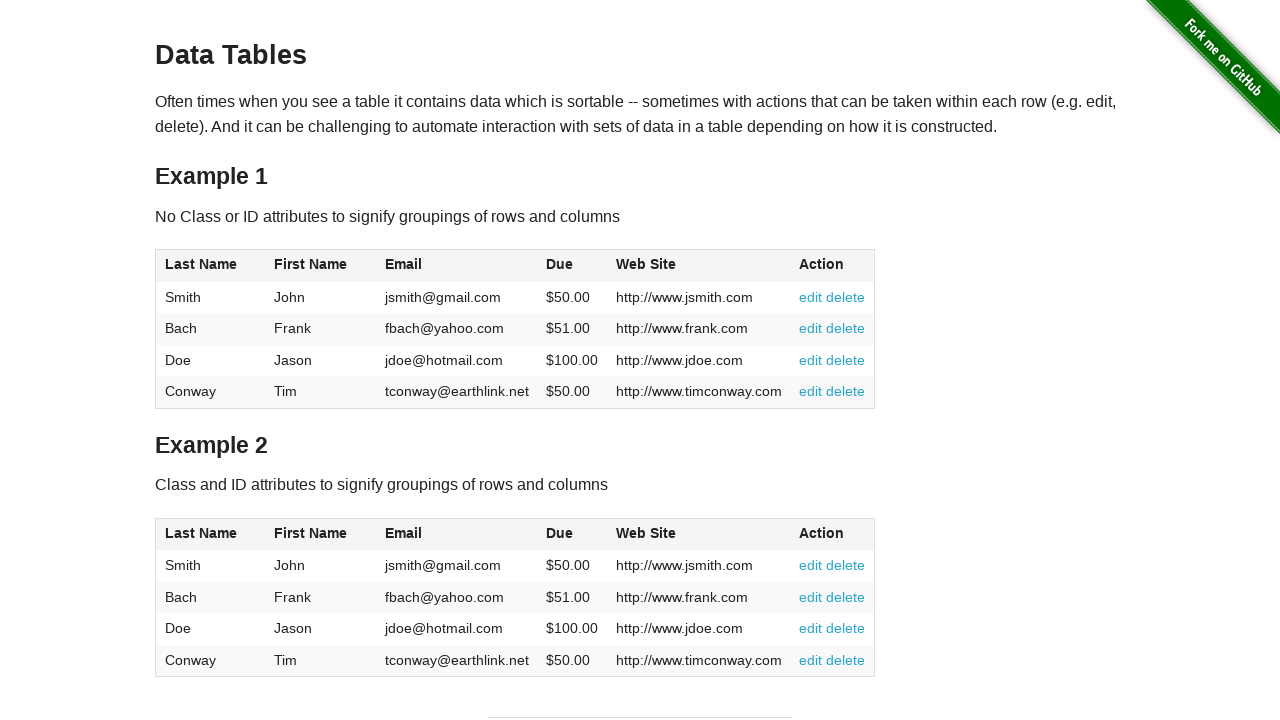

Clicked Due column header (4th column) first time for ascending sort at (572, 266) on #table1 thead tr th:nth-child(4)
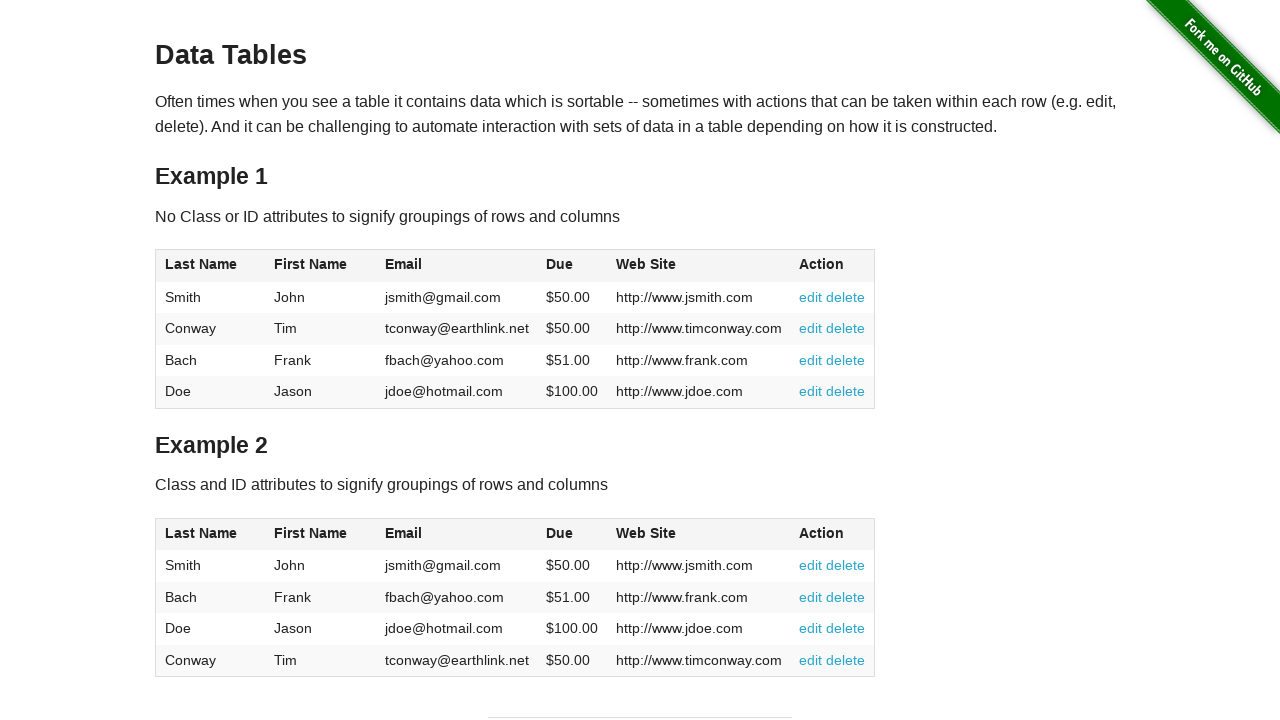

Clicked Due column header second time to sort in descending order at (572, 266) on #table1 thead tr th:nth-child(4)
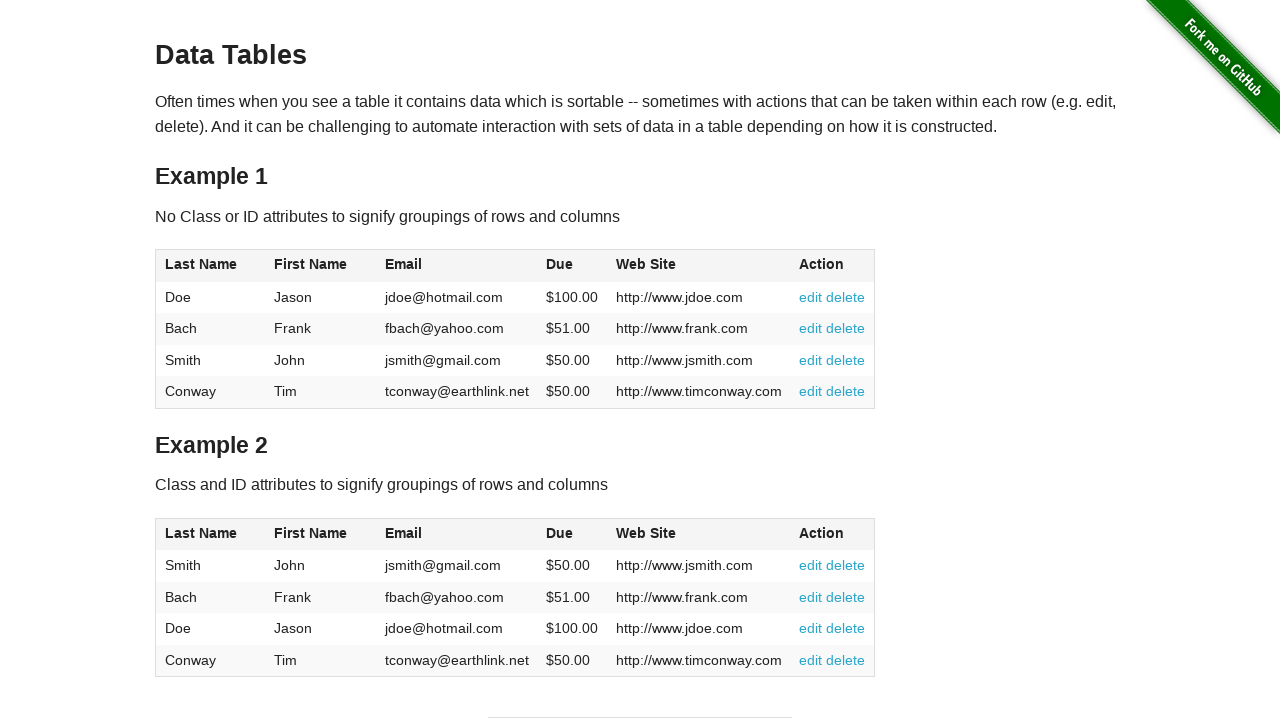

Table sorted in descending order by Due column
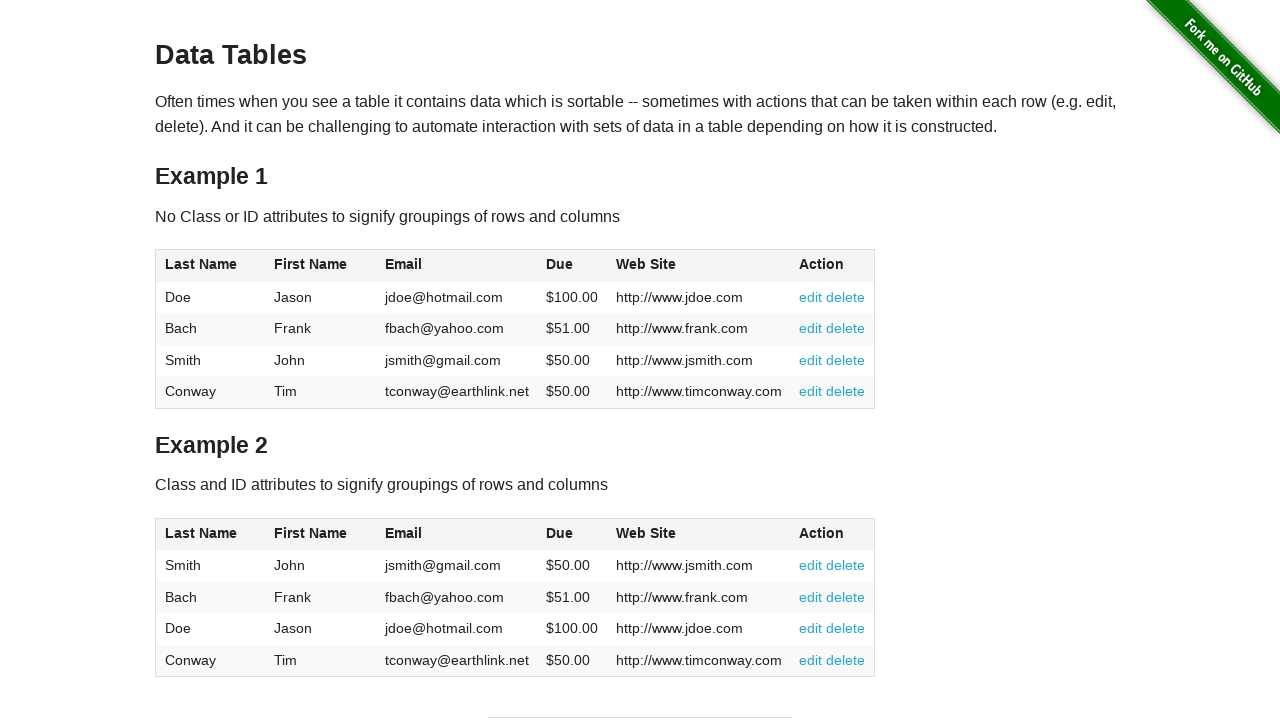

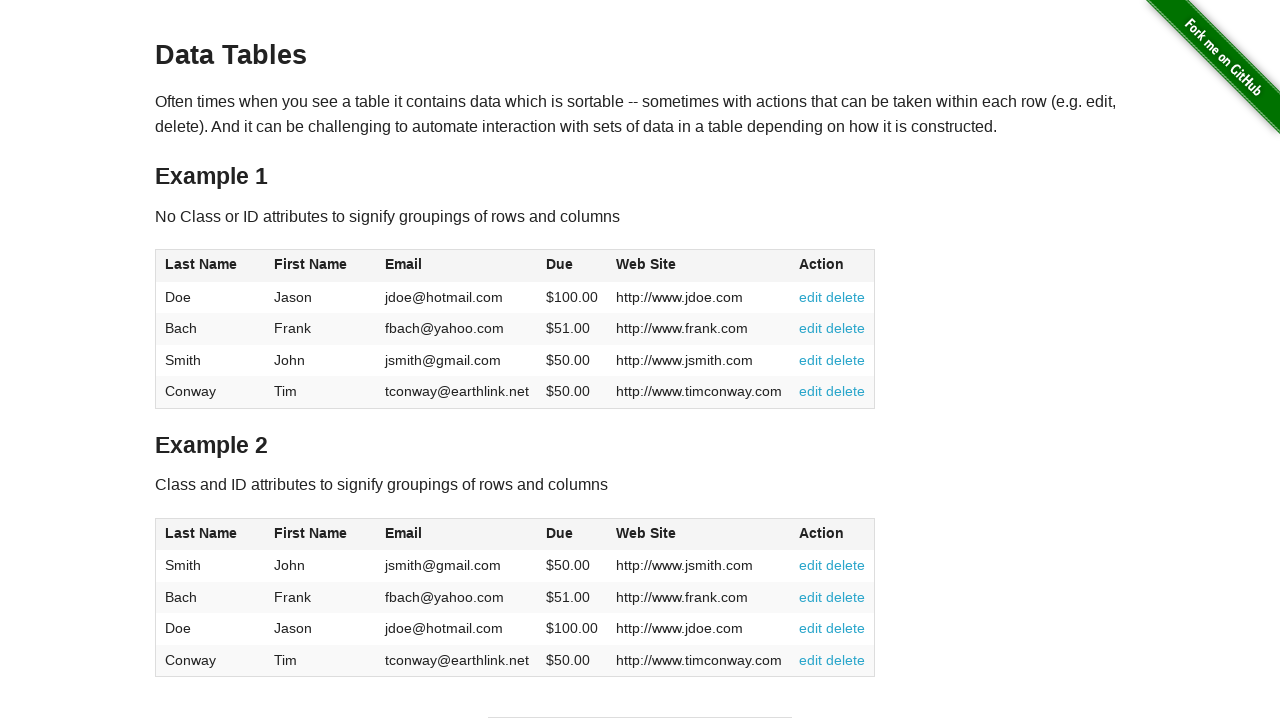